Tests drag and drop functionality on jQueryUI's draggable demo by clicking and holding an element, then dragging it to a new position using offset coordinates.

Starting URL: https://jqueryui.com/draggable/

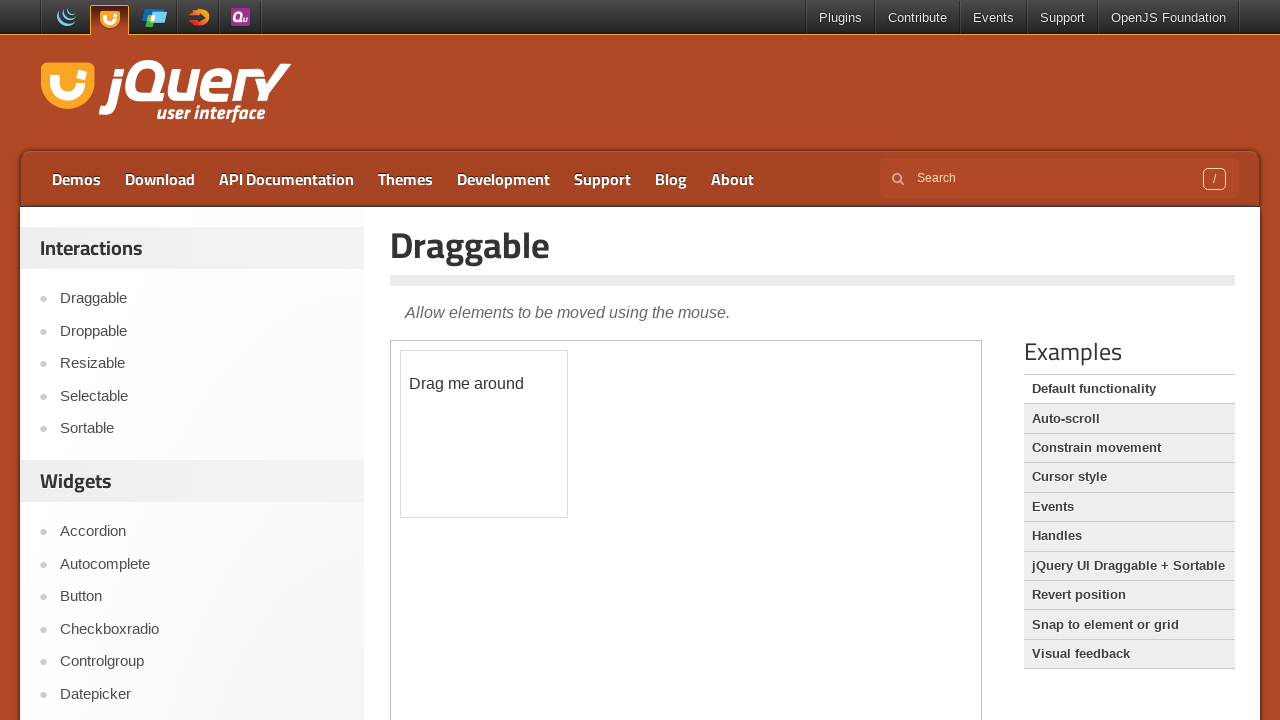

Scrolled down to view the draggable demo area
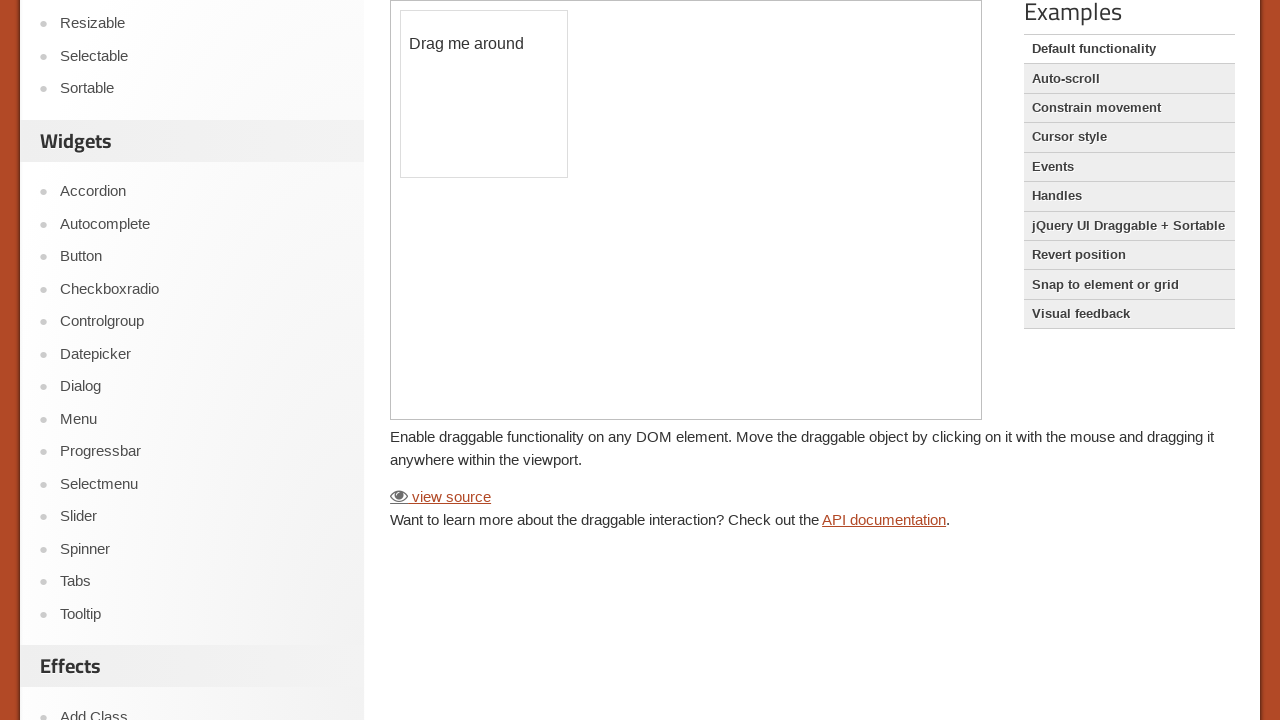

Located and switched to the demo iframe
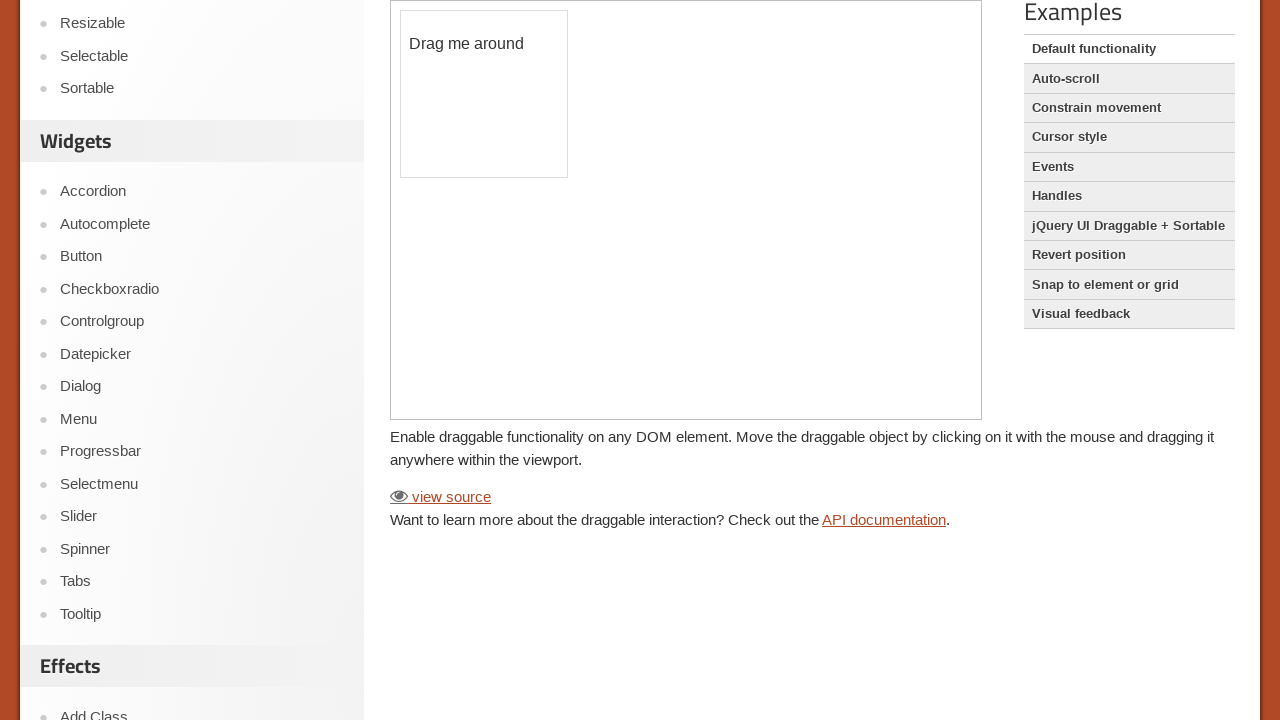

Located the draggable element with id 'draggable'
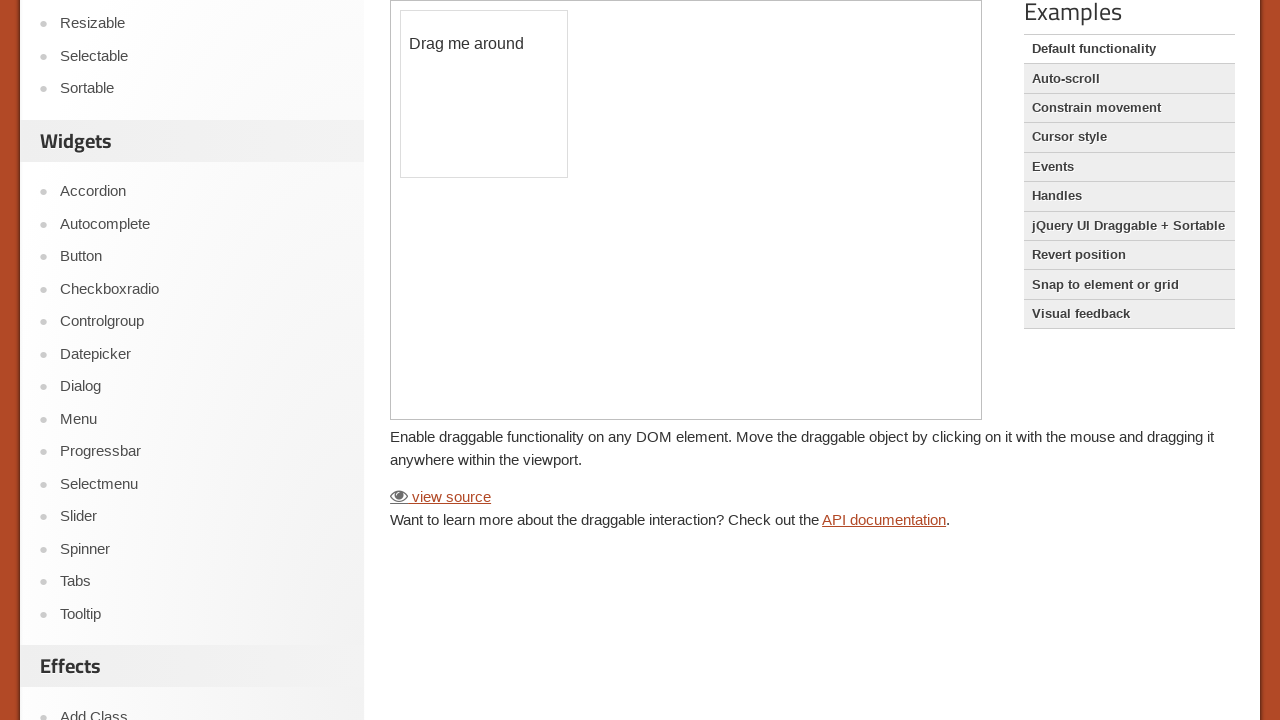

Retrieved bounding box coordinates of the draggable element
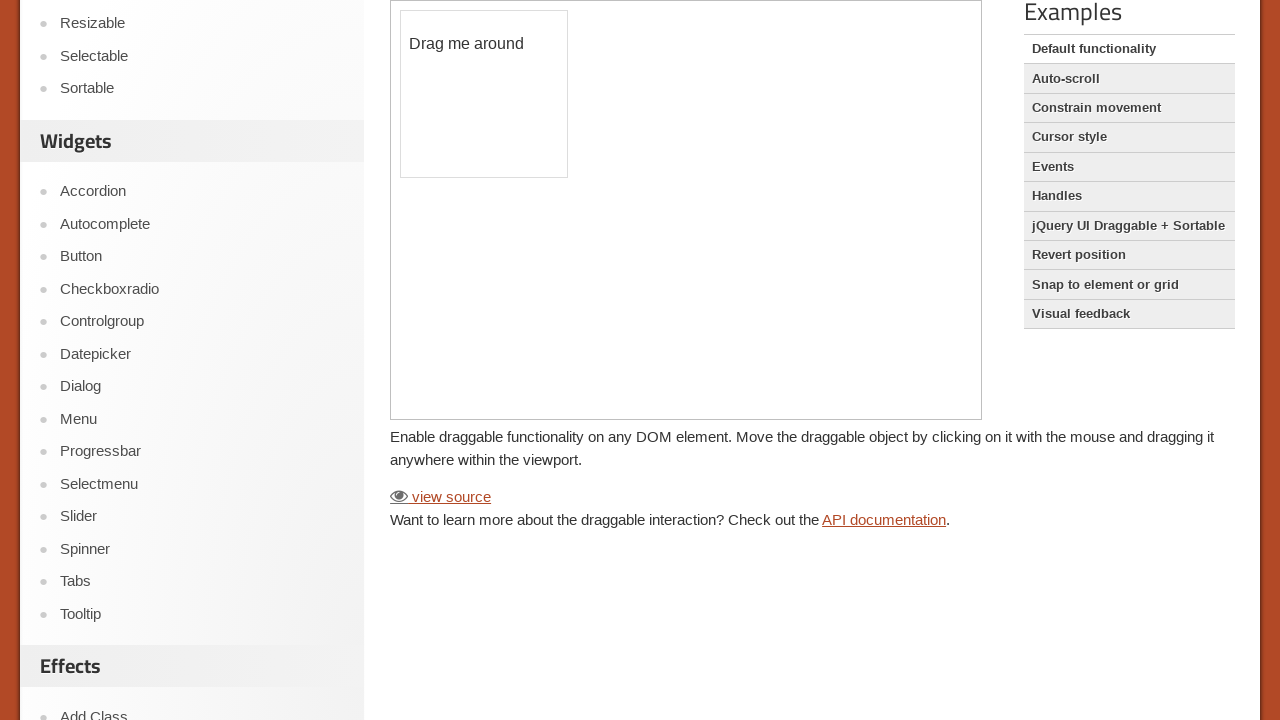

Hovered over the draggable element at (484, 94) on iframe.demo-frame >> nth=0 >> internal:control=enter-frame >> #draggable
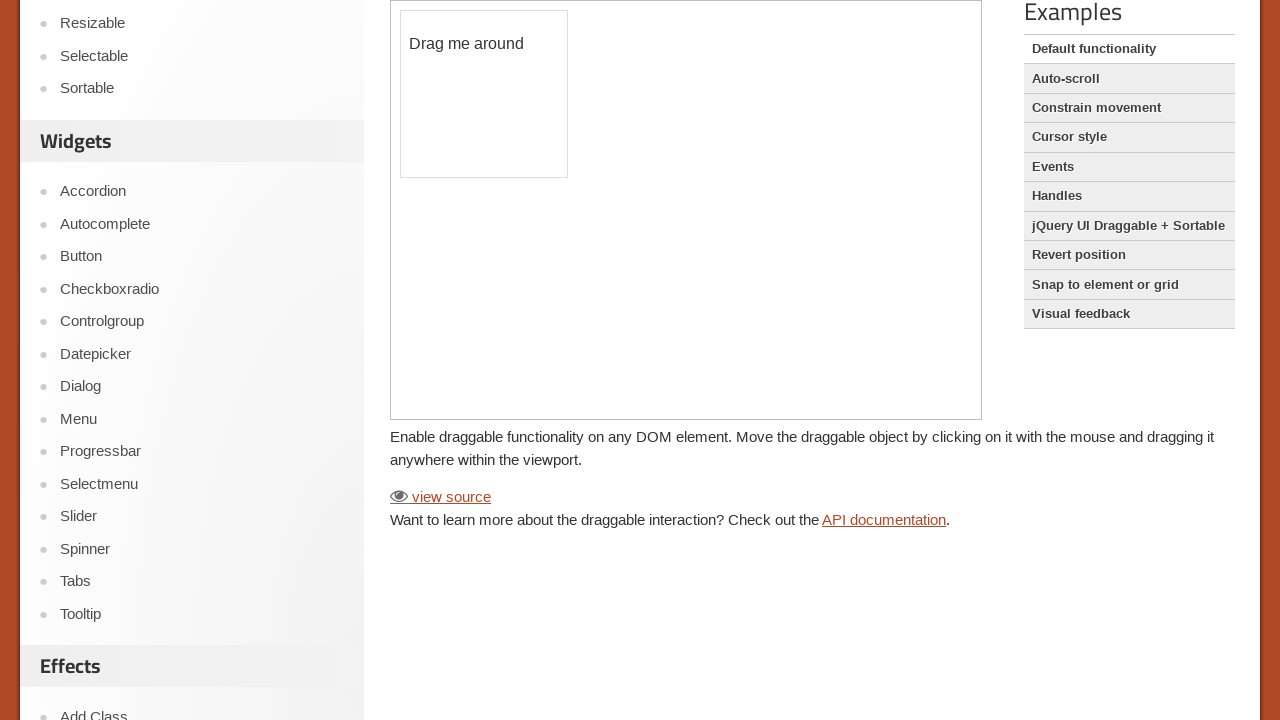

Pressed mouse button down on the draggable element at (484, 94)
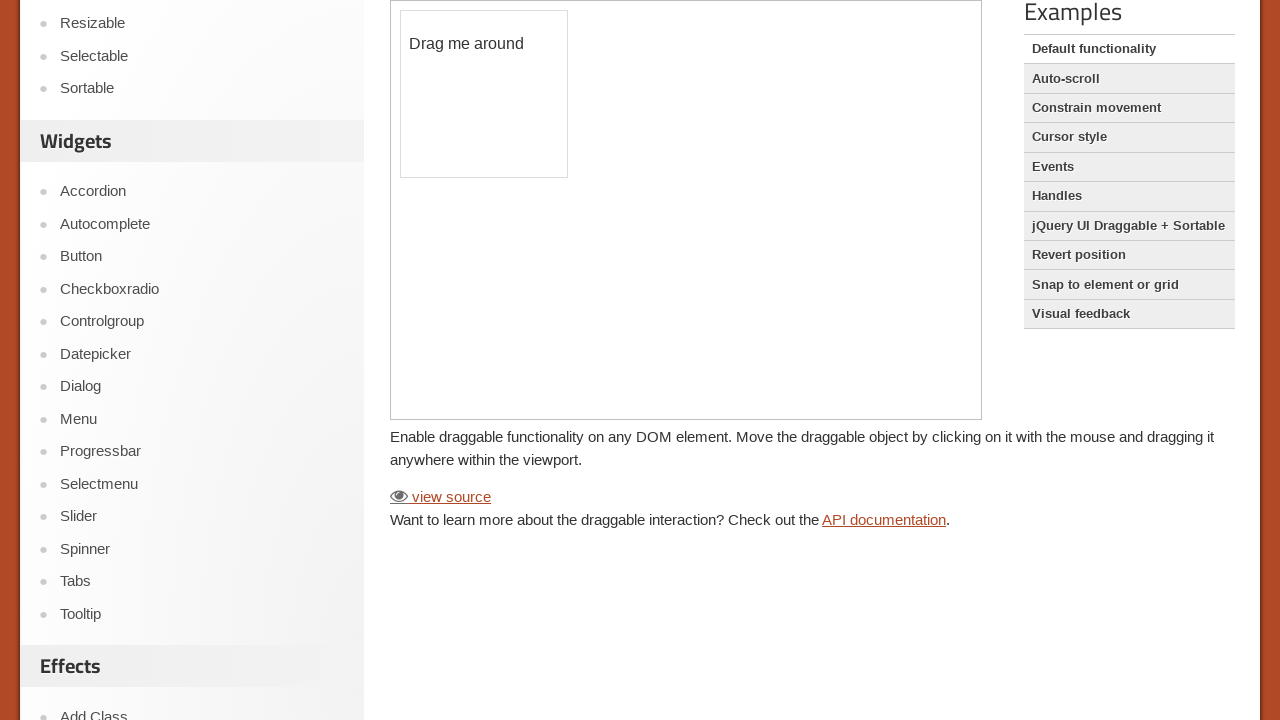

Dragged the element 200px right and 400px down using mouse movement at (684, 494)
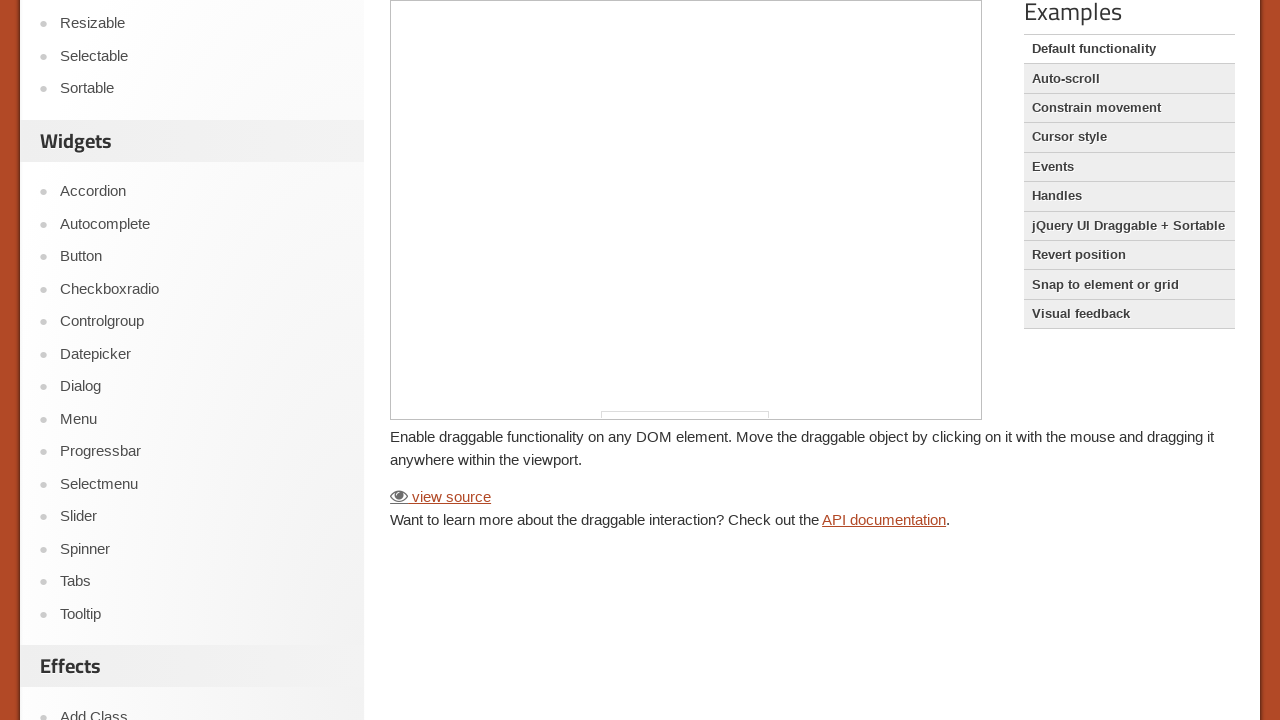

Released the mouse button to complete the drag operation at (684, 494)
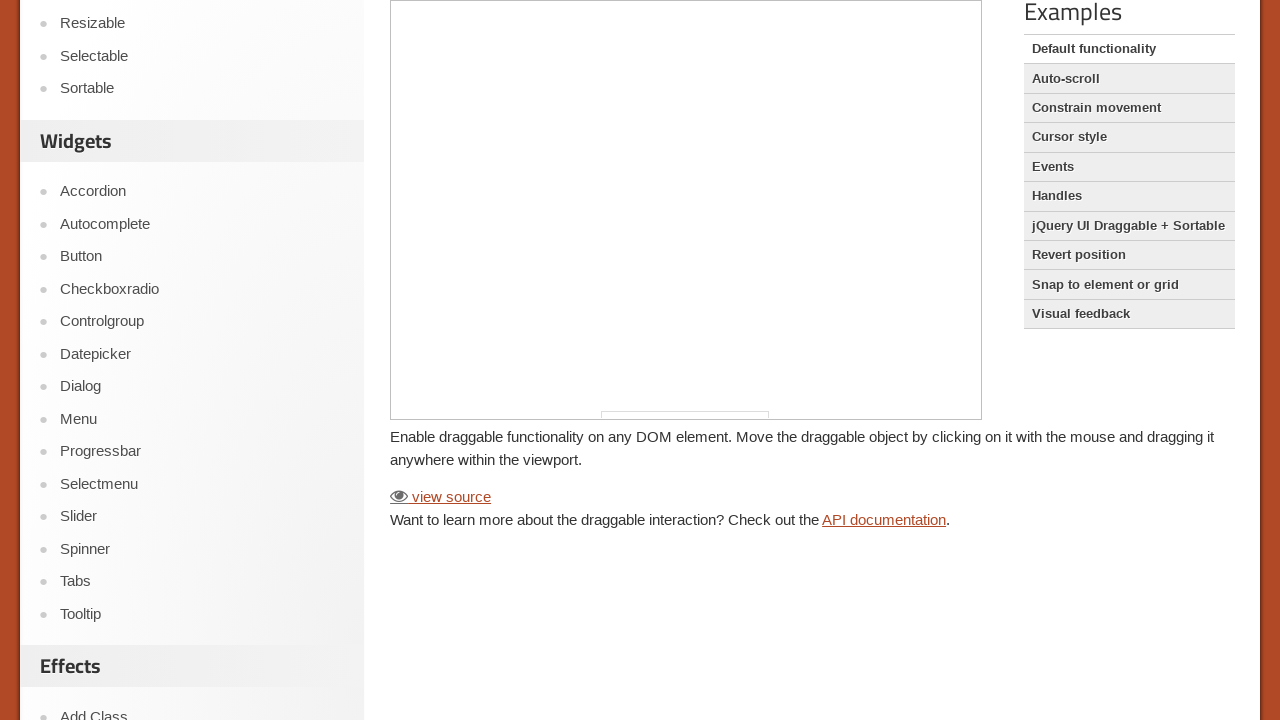

Scrolled back up to view the full result of the drag and drop
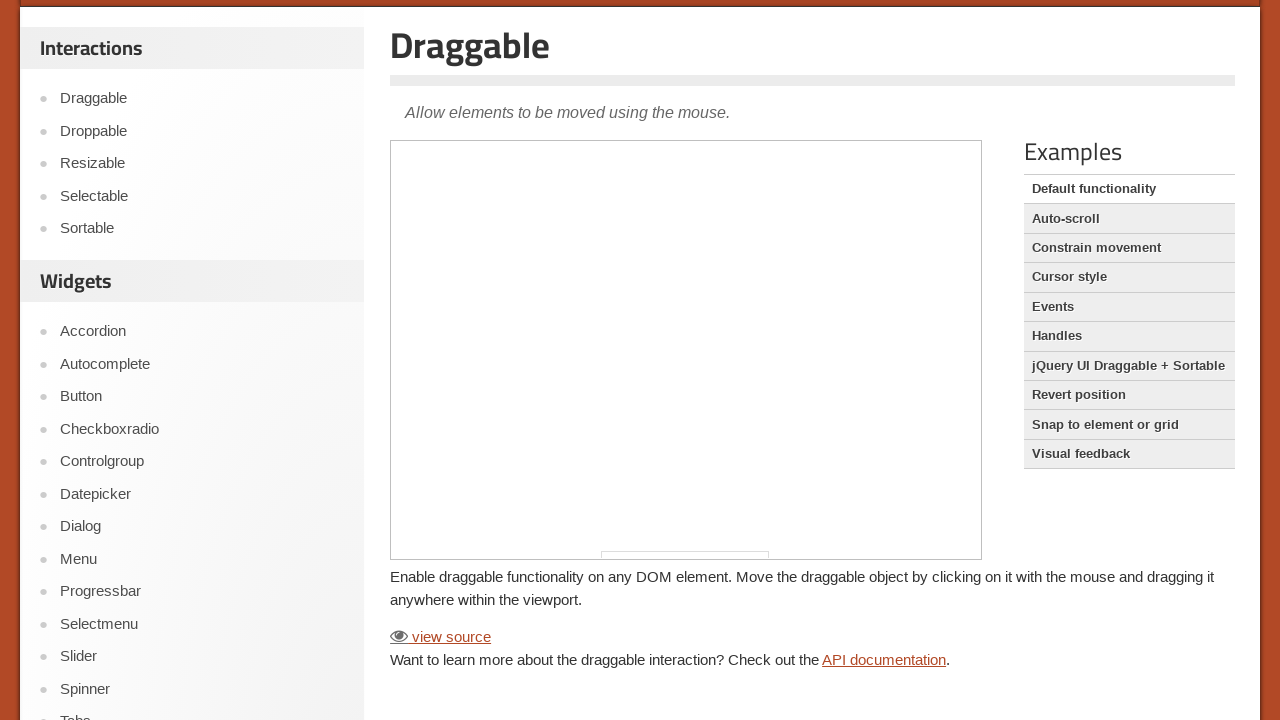

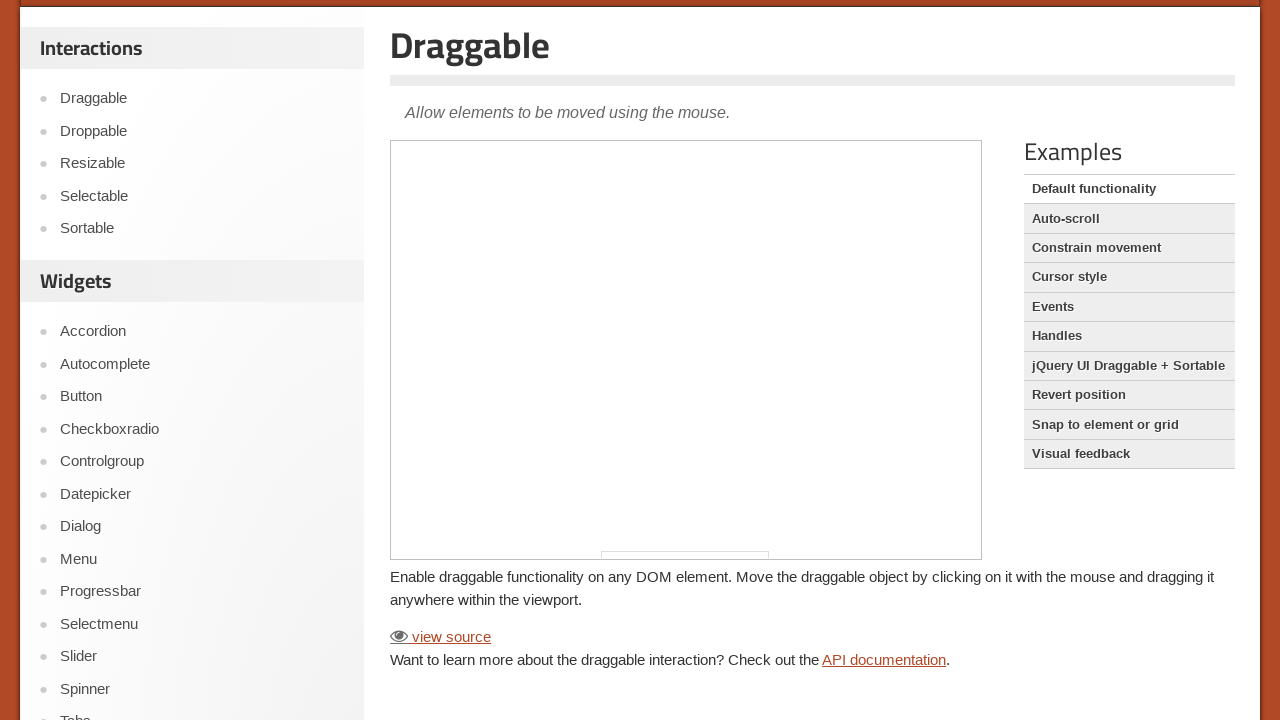